Navigates to HDFC Bank website and then to ICICI Bank website to verify both pages load successfully

Starting URL: https://www.hdfcbank.com/

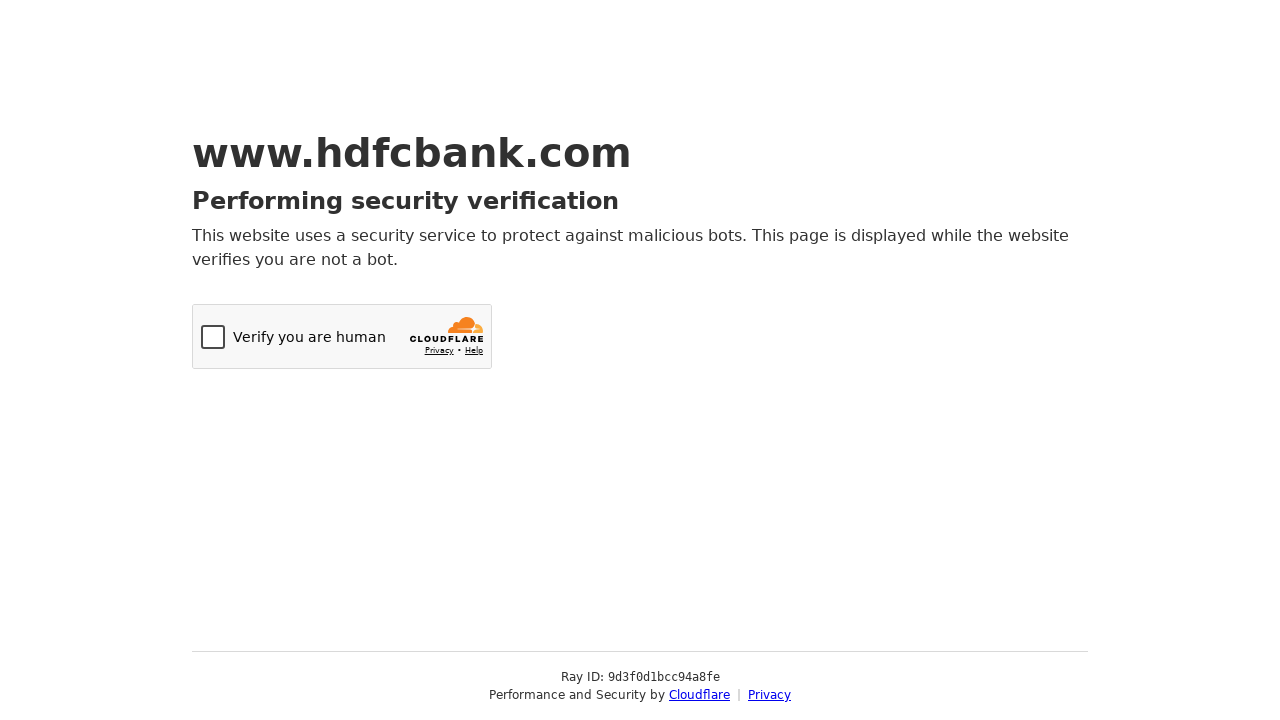

Navigated to HDFC Bank website
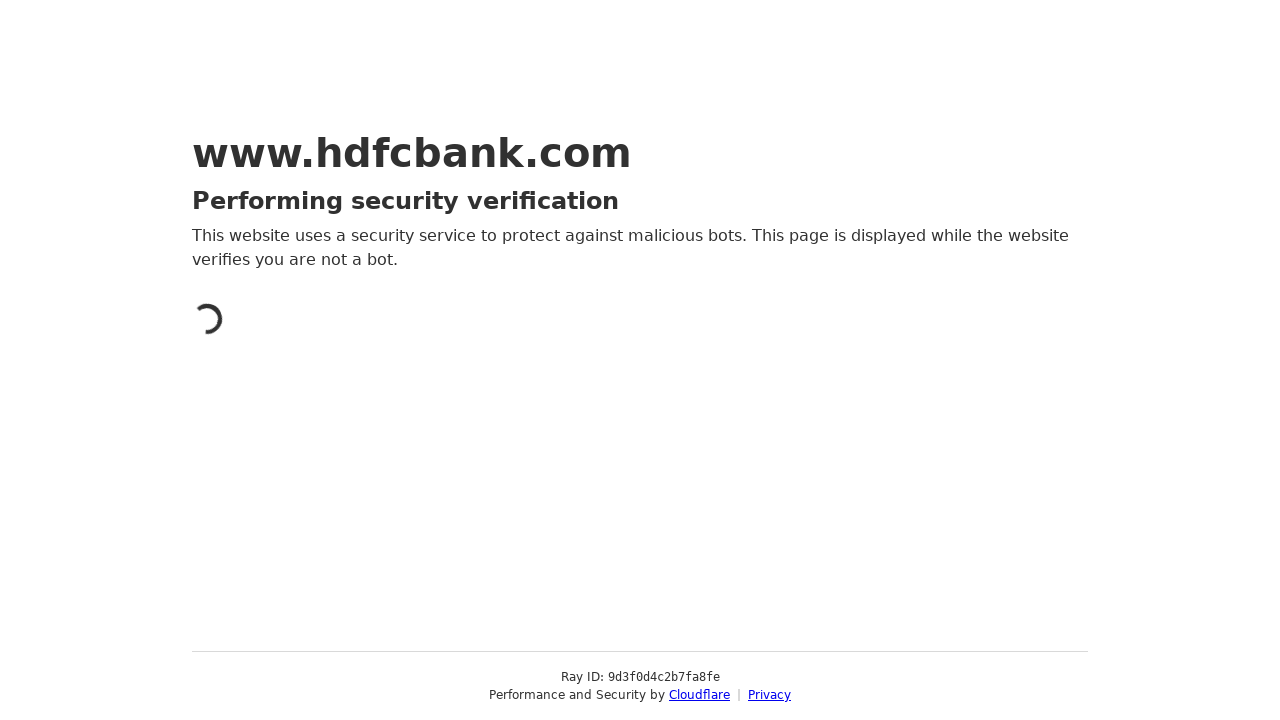

HDFC Bank page loaded completely
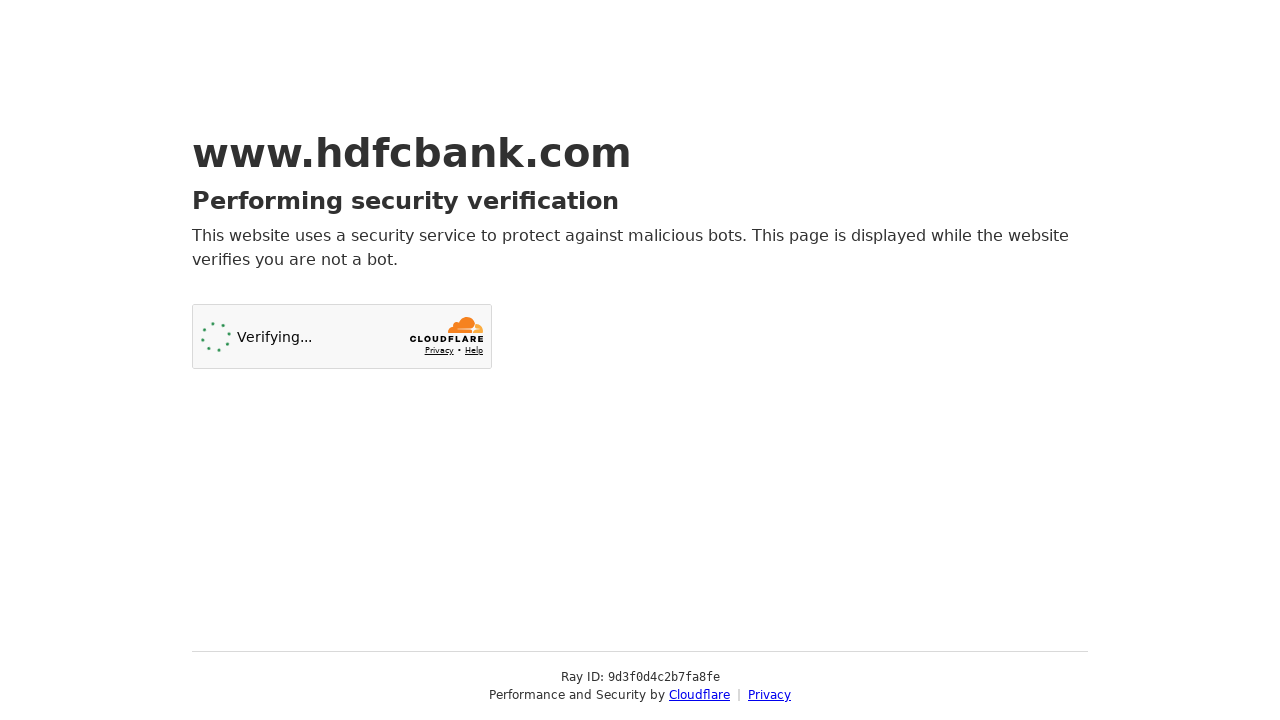

Navigated to ICICI Bank website
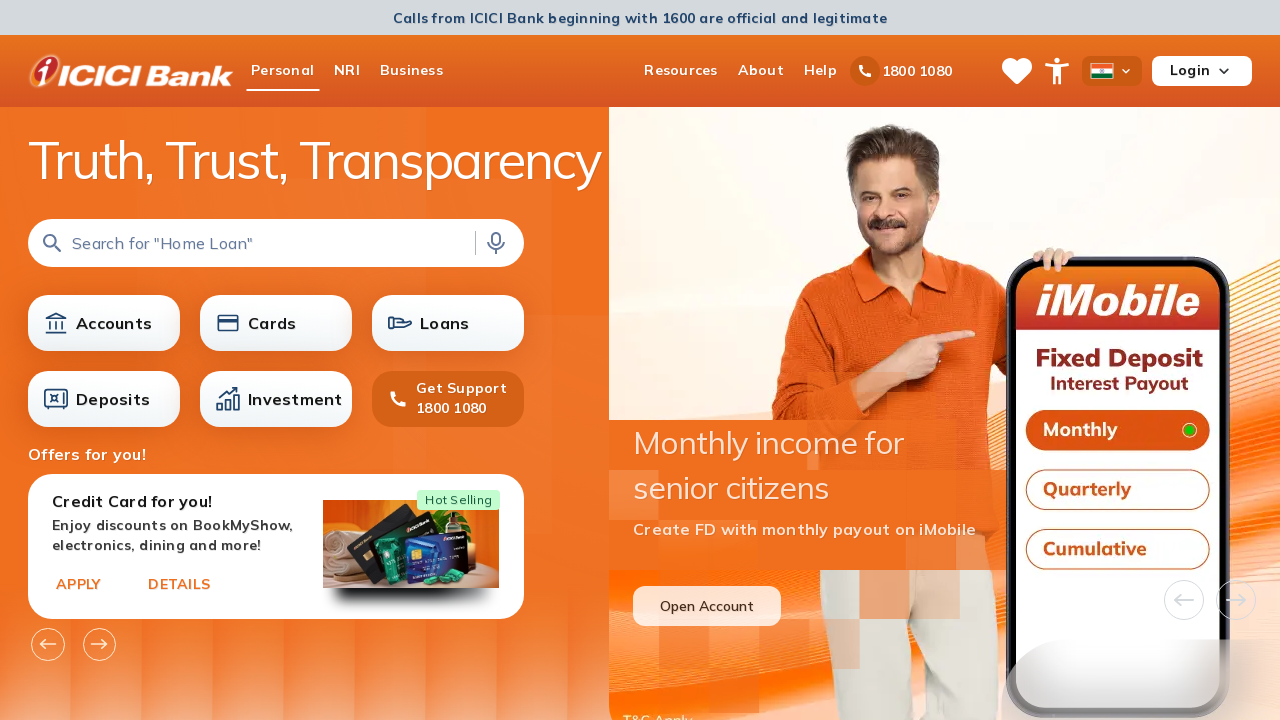

ICICI Bank page loaded completely
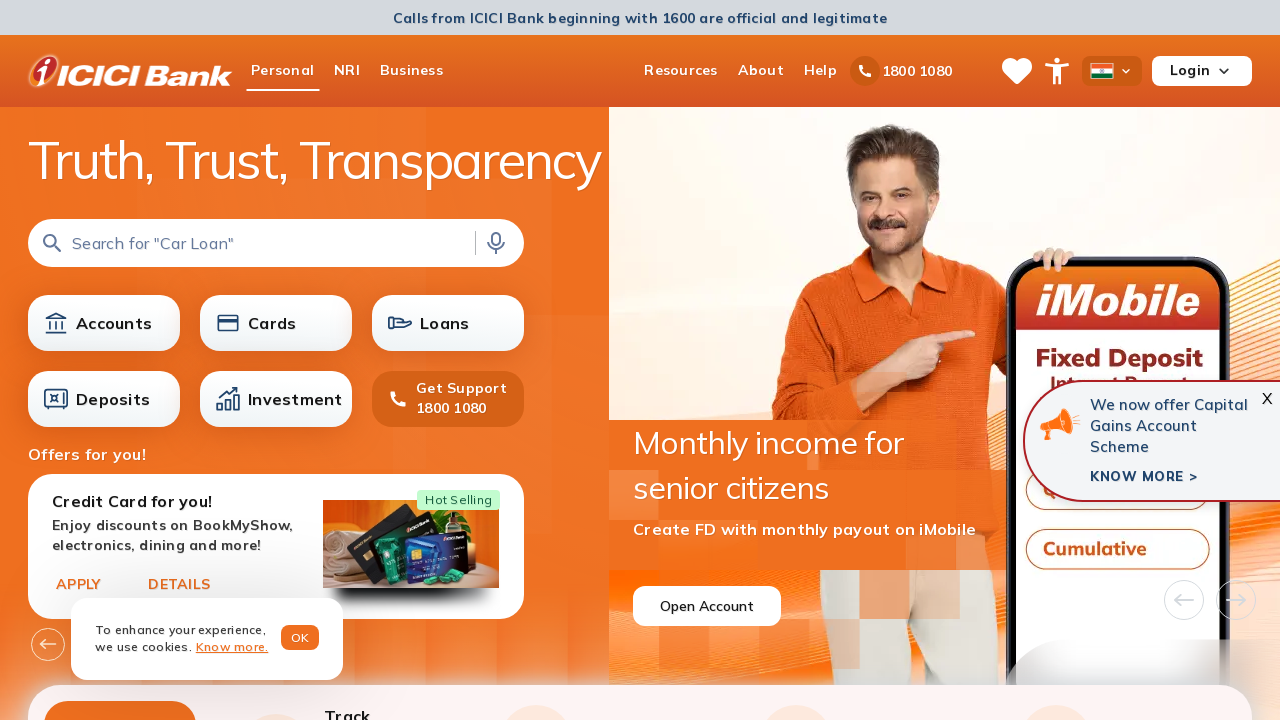

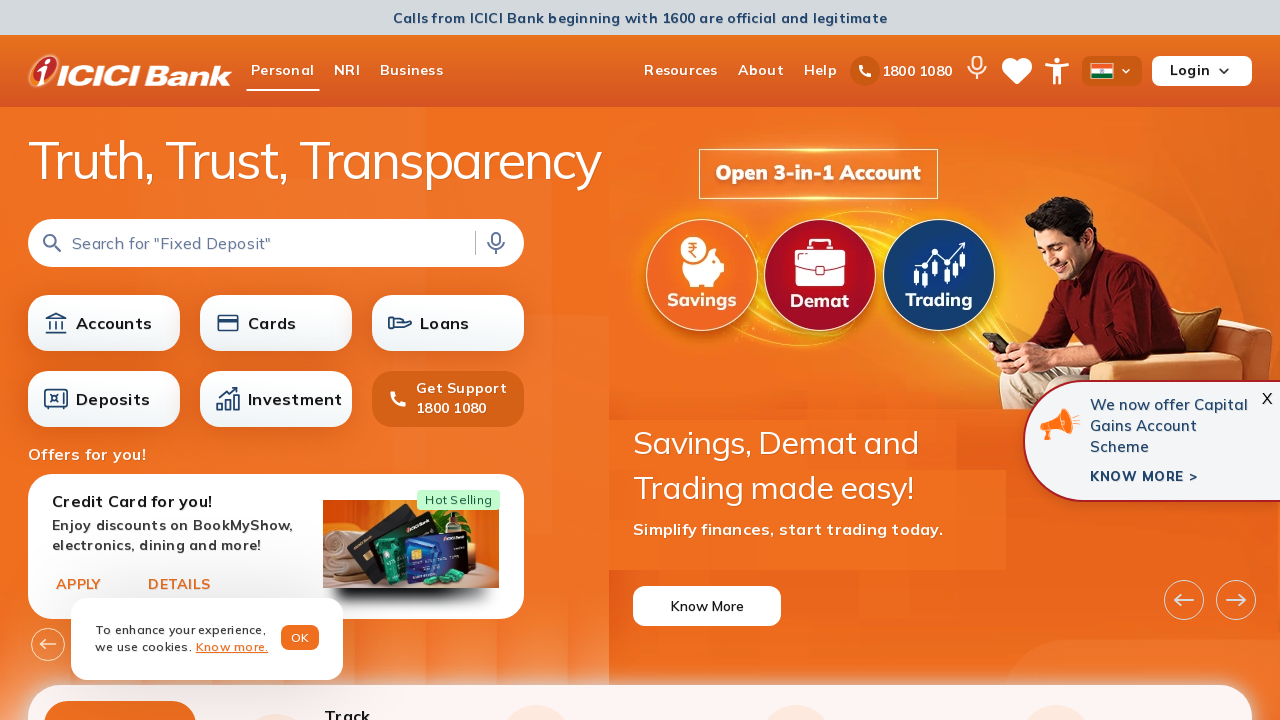